Tests the Contact Us form functionality by navigating to the contact page, filling in name, email, subject, and message fields, submitting the form, accepting the confirmation alert, verifying success message, and returning to the home page.

Starting URL: https://automationexercise.com/

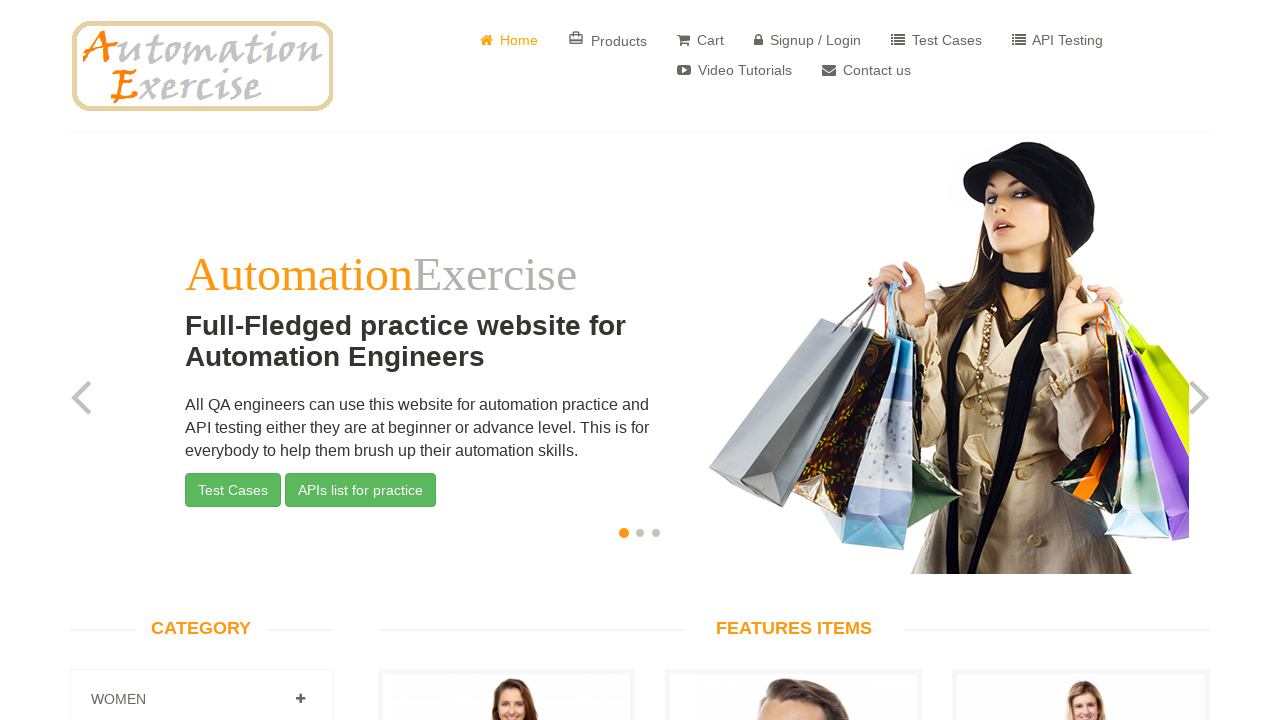

Verified home page loaded with 'Automation Exercise' in title
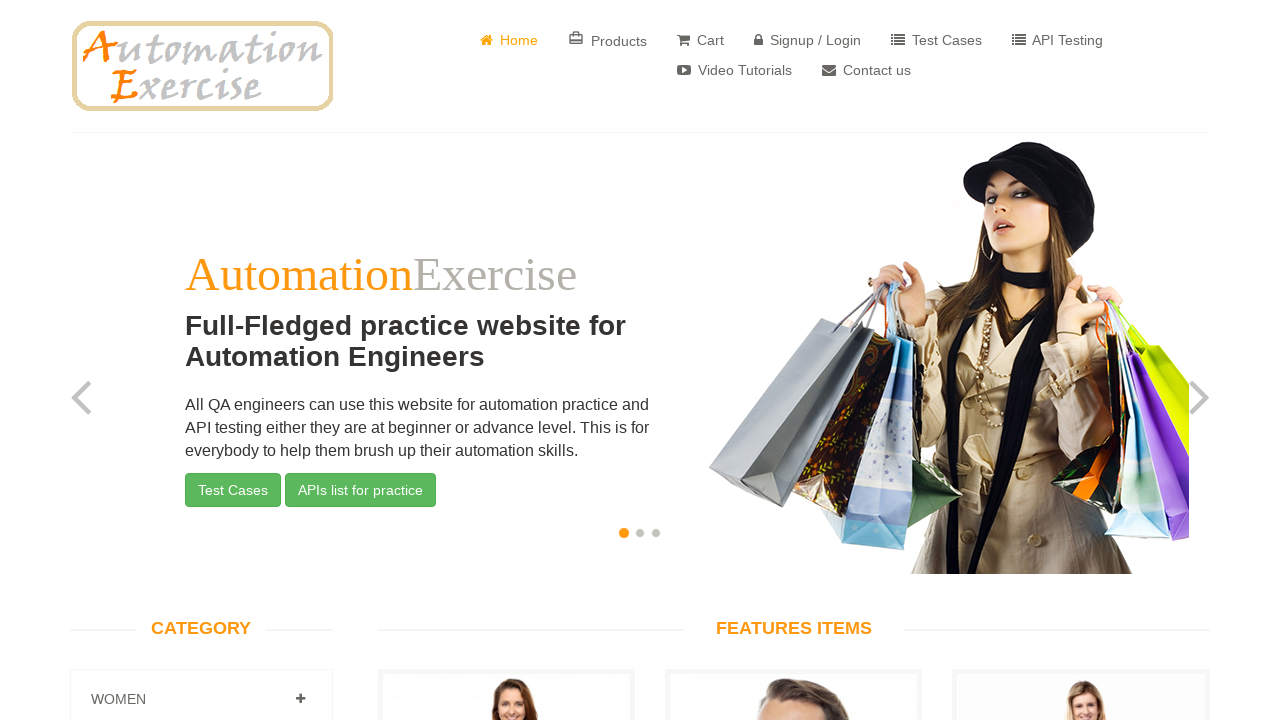

Clicked on 'Contact us' link at (866, 70) on a:has-text('Contact us')
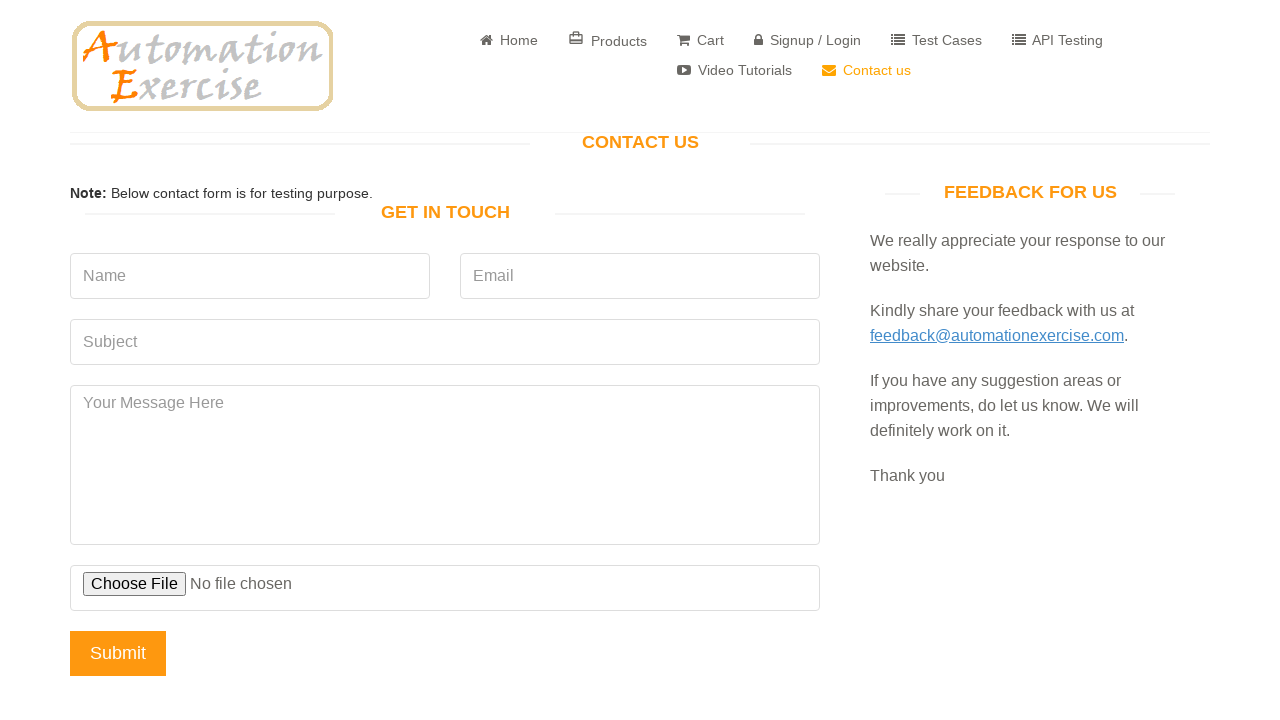

Verified 'Get In Touch' header is visible on contact page
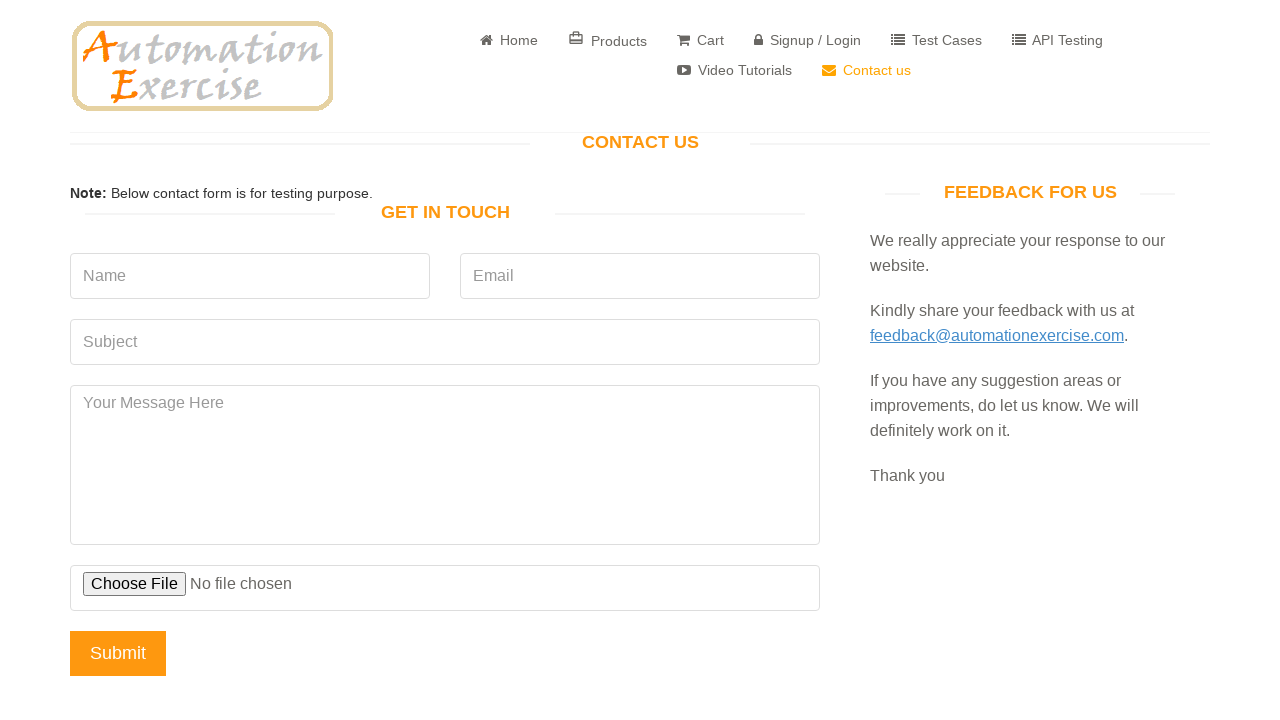

Filled in name field with 'Michael Anderson' on input[placeholder='Name']
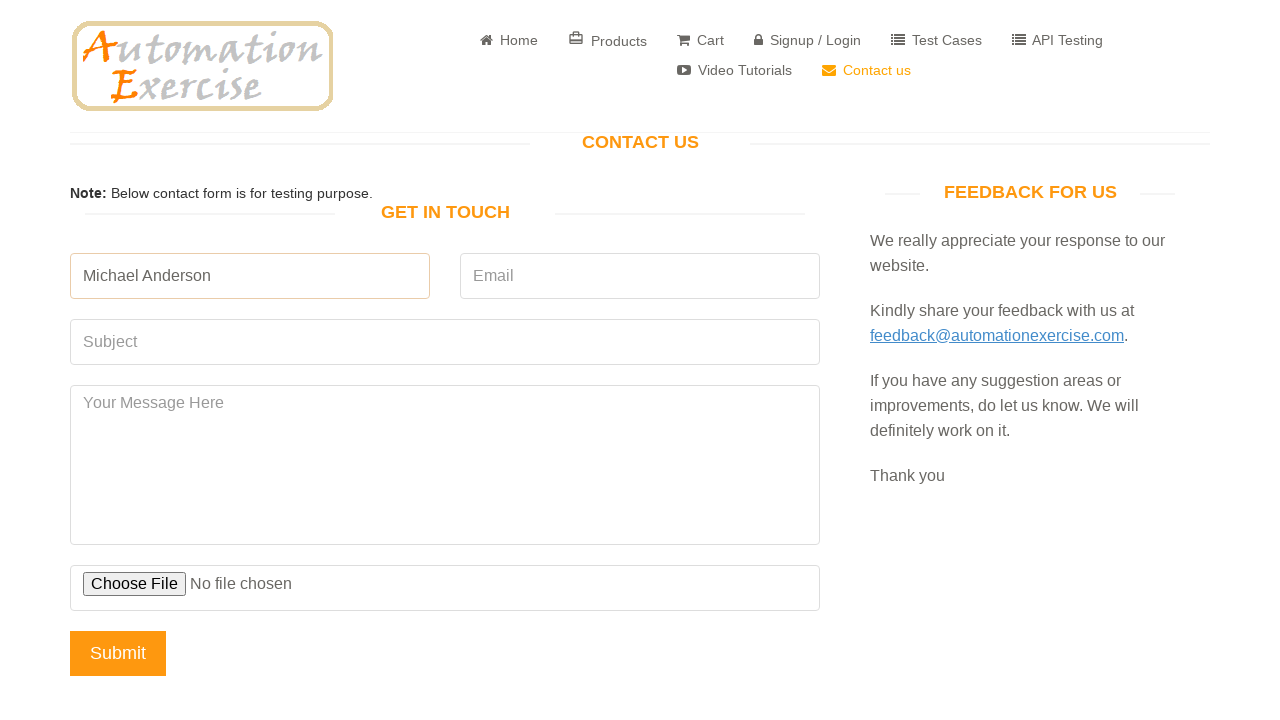

Filled in email field with 'michael.anderson@testmail.com' on input[placeholder='Email']
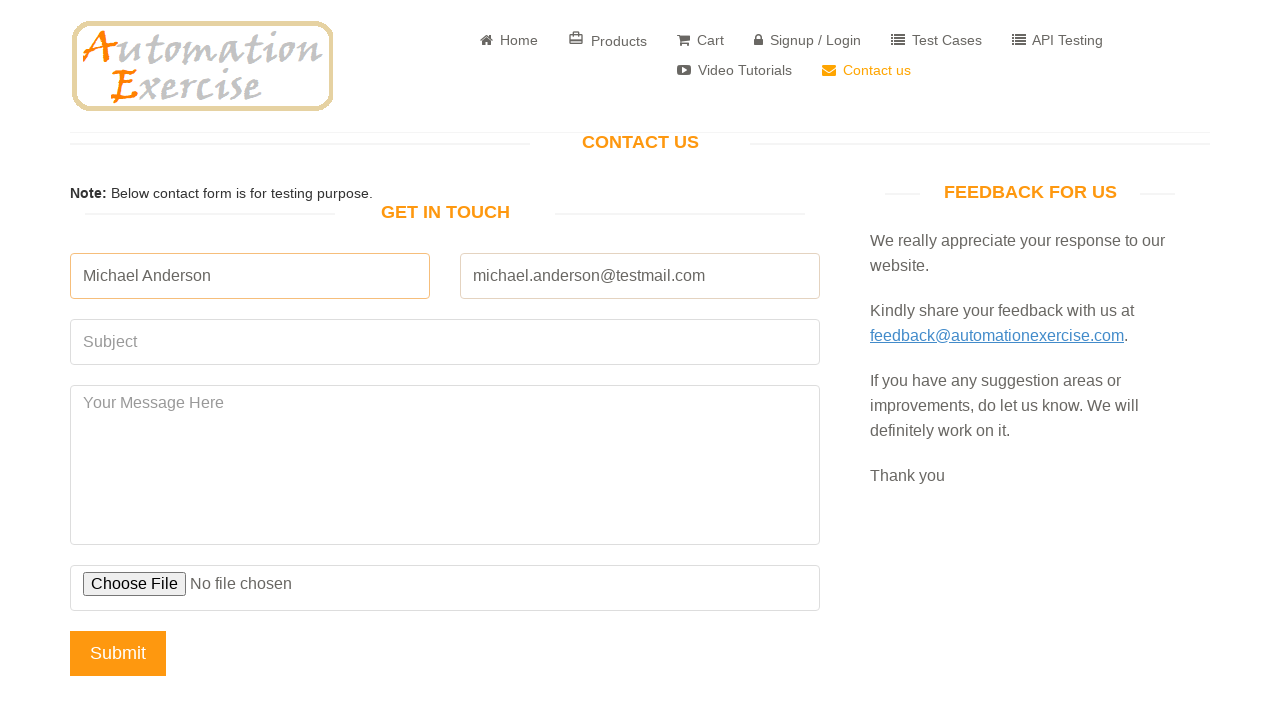

Filled in subject field with 'Product Inquiry' on input[placeholder='Subject']
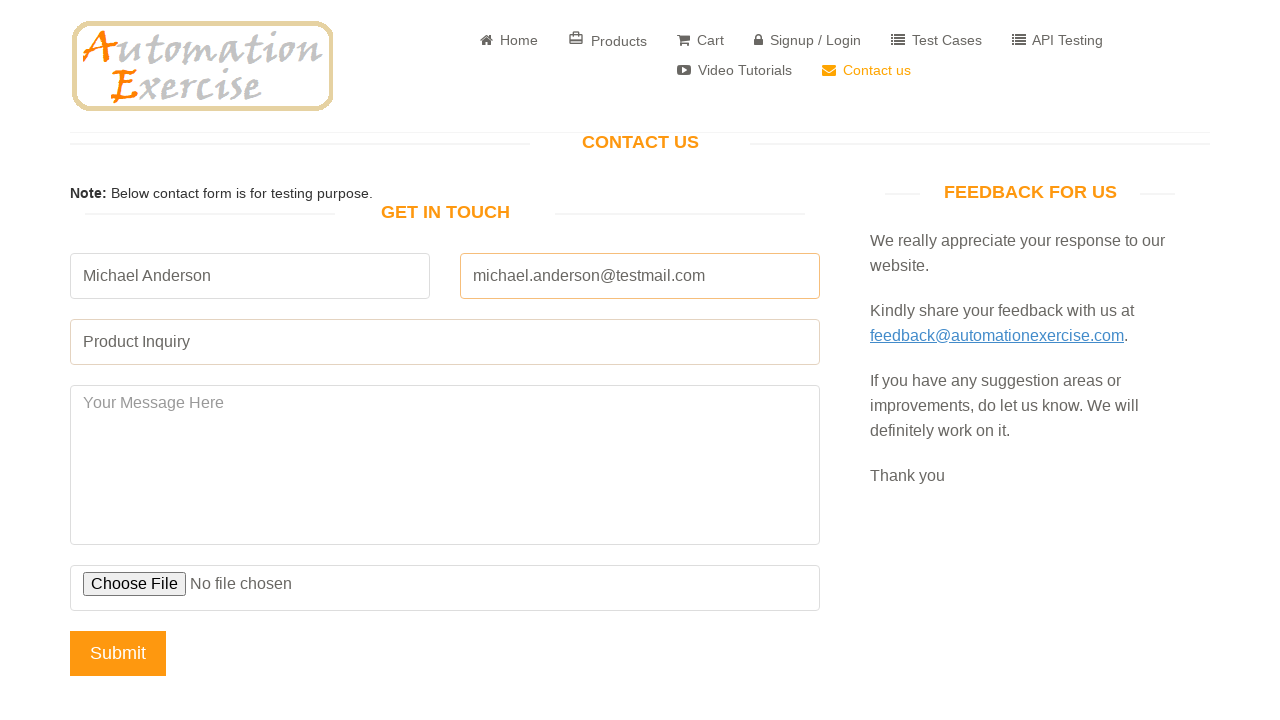

Filled in message field with product inquiry details on #message
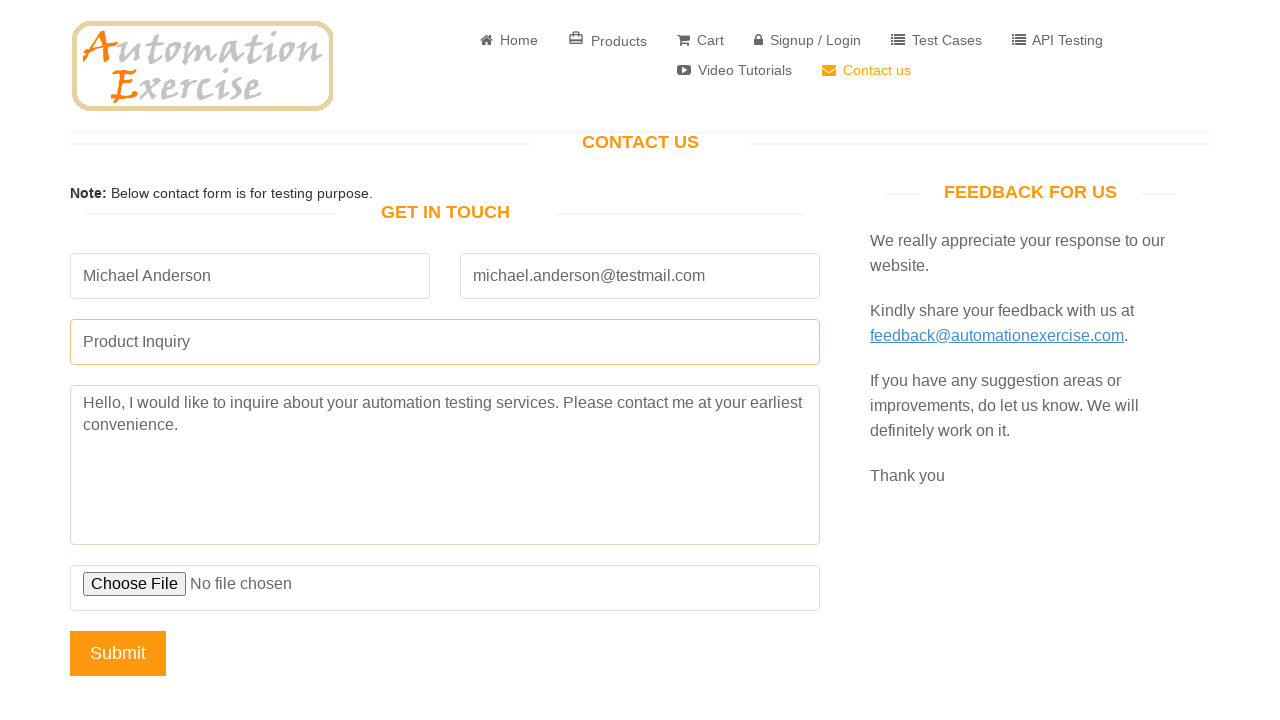

Set up alert dialog handler to accept confirmation
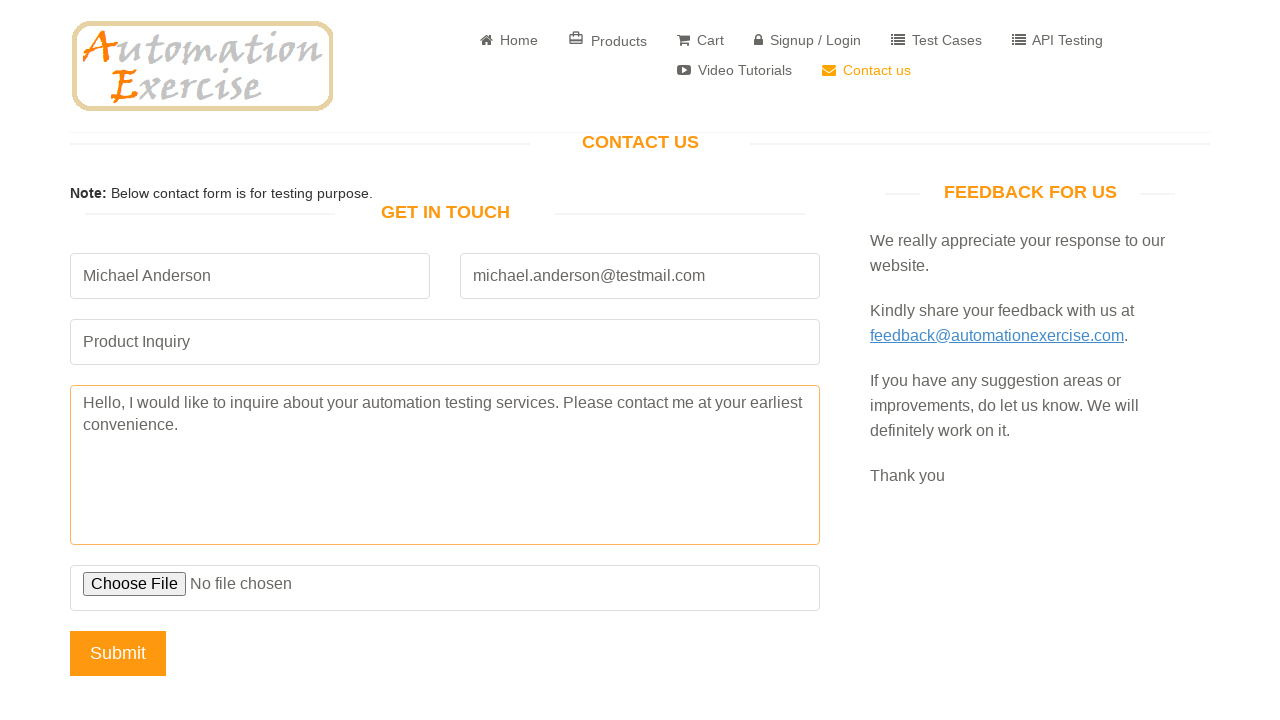

Clicked Submit button to send contact form at (118, 653) on input[value='Submit']
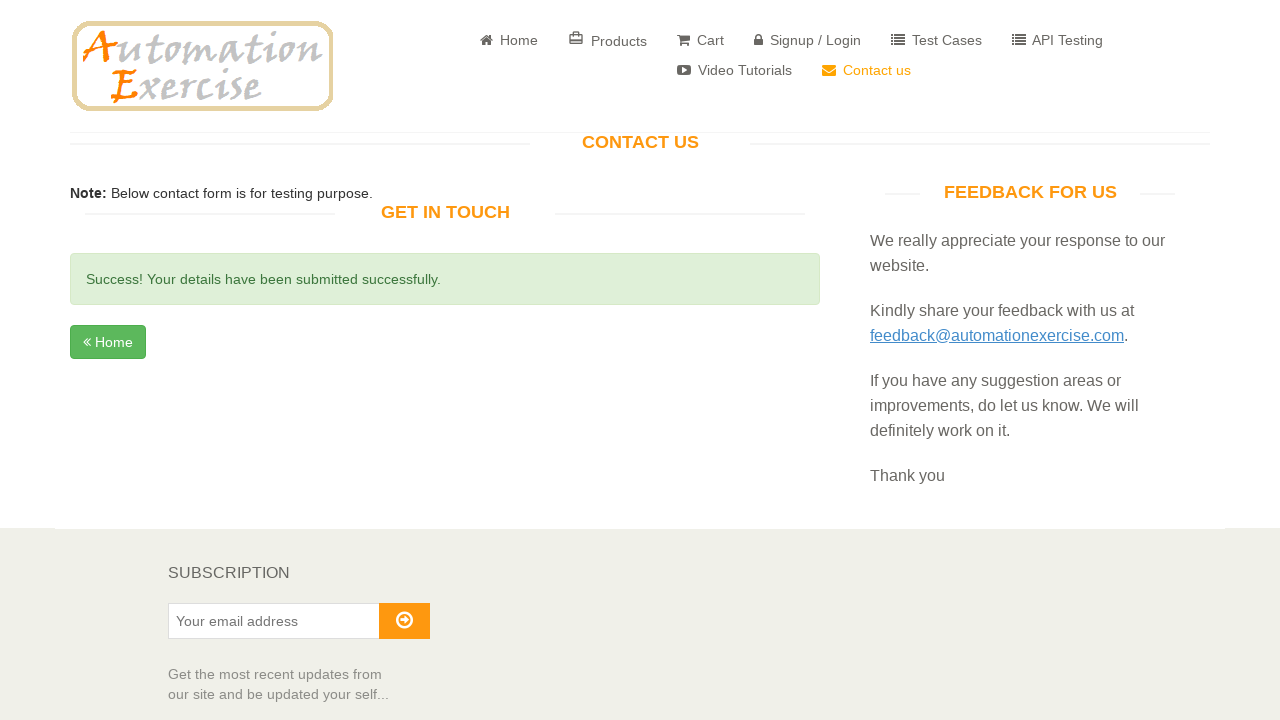

Verified success message displayed after form submission
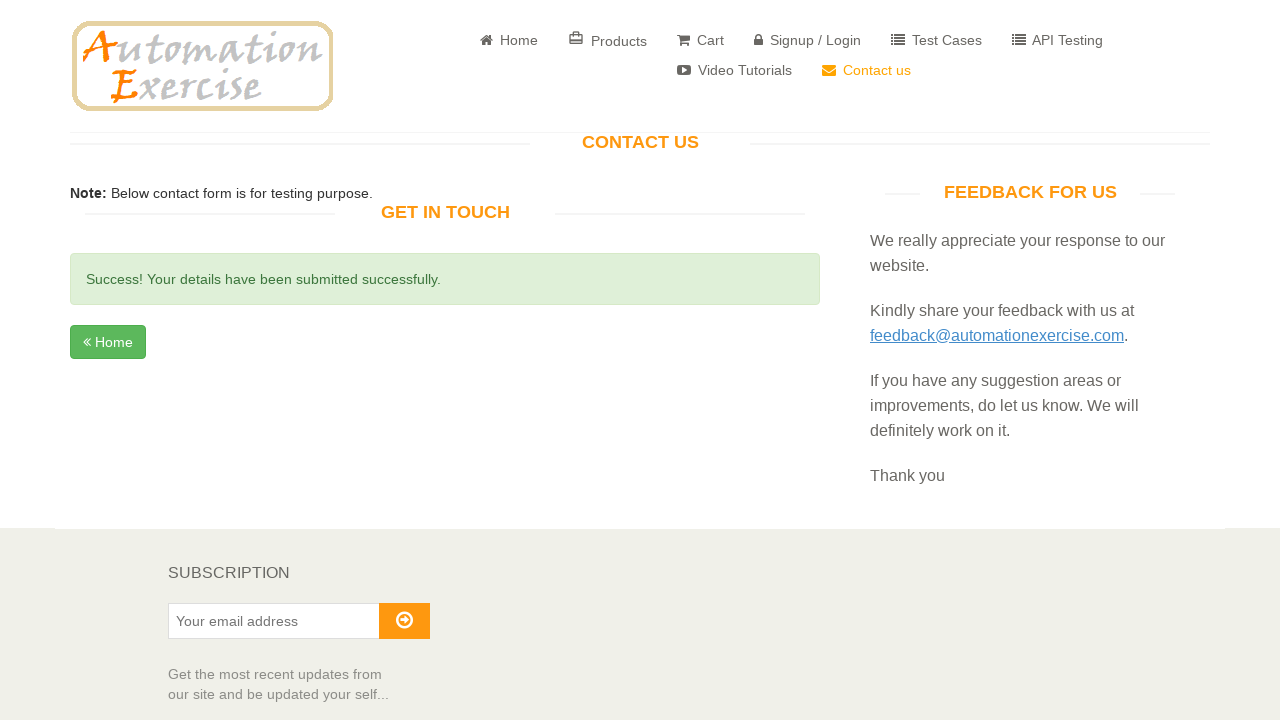

Clicked Home button to return to home page at (87, 342) on span:has-text('Home')
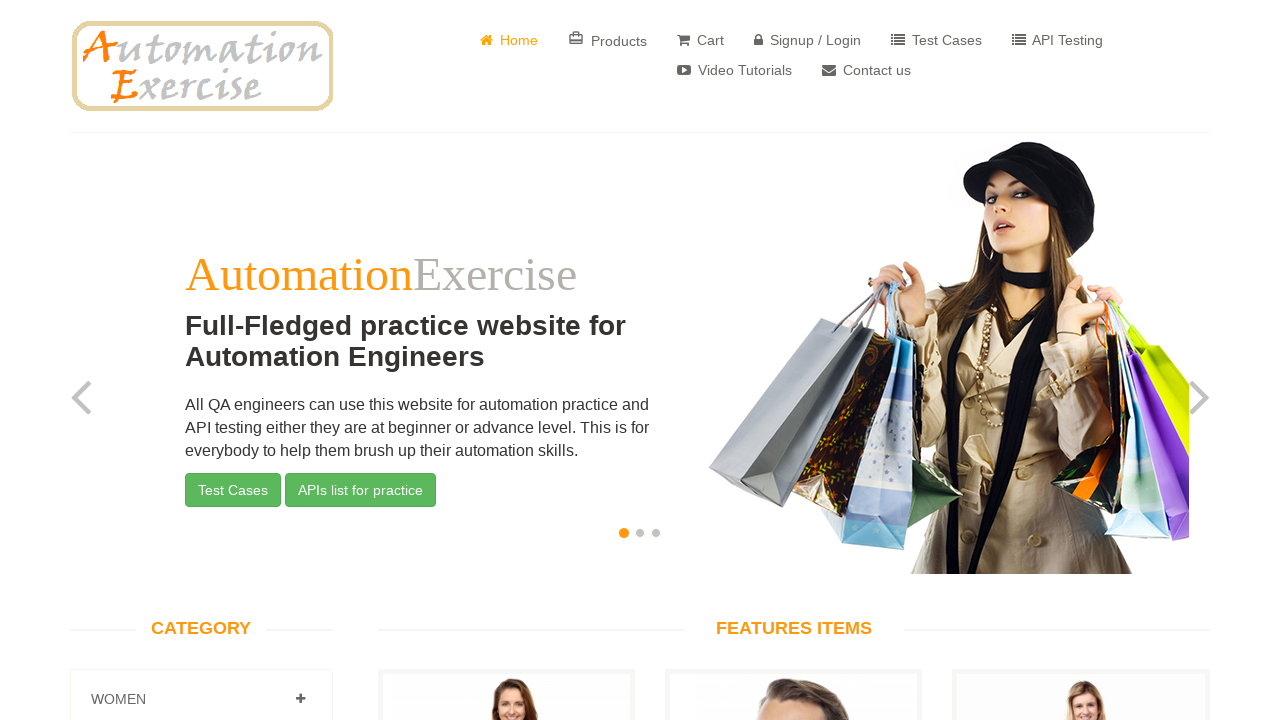

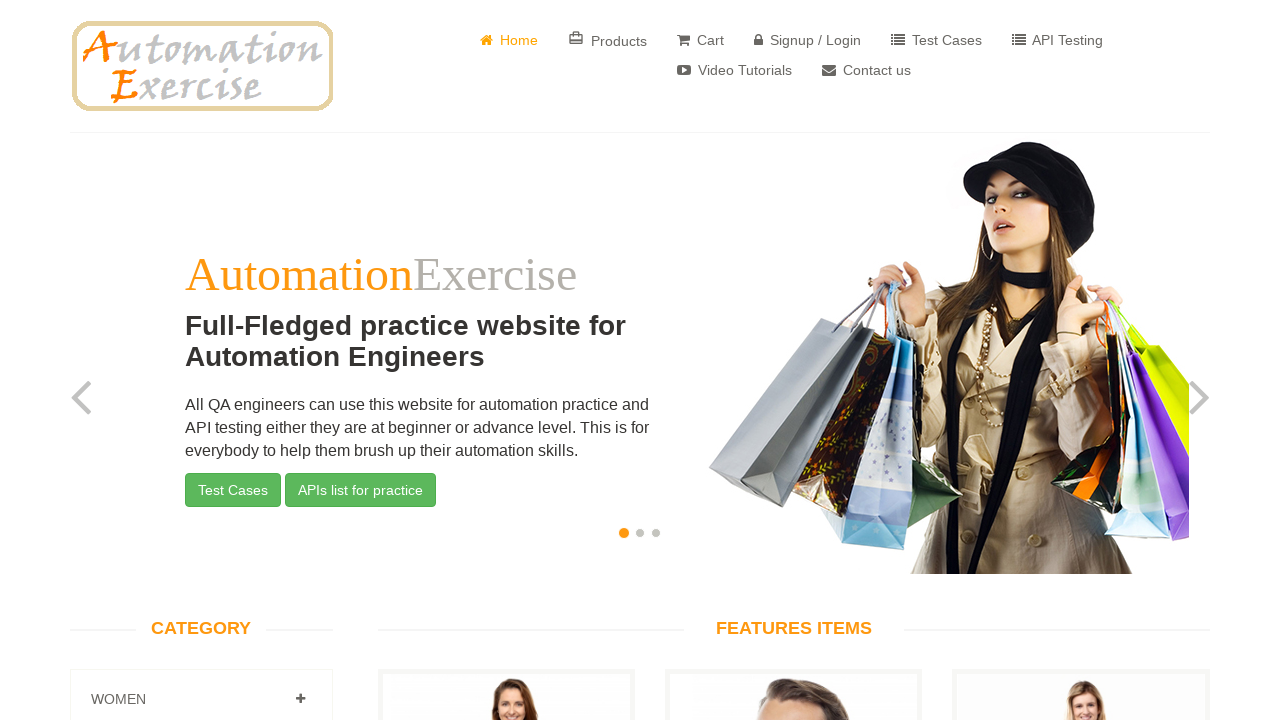